Tests the flight booking process on BlazeDemo by selecting origin and destination cities, choosing a flight, filling in payment details, and verifying the purchase confirmation.

Starting URL: https://www.blazedemo.com/

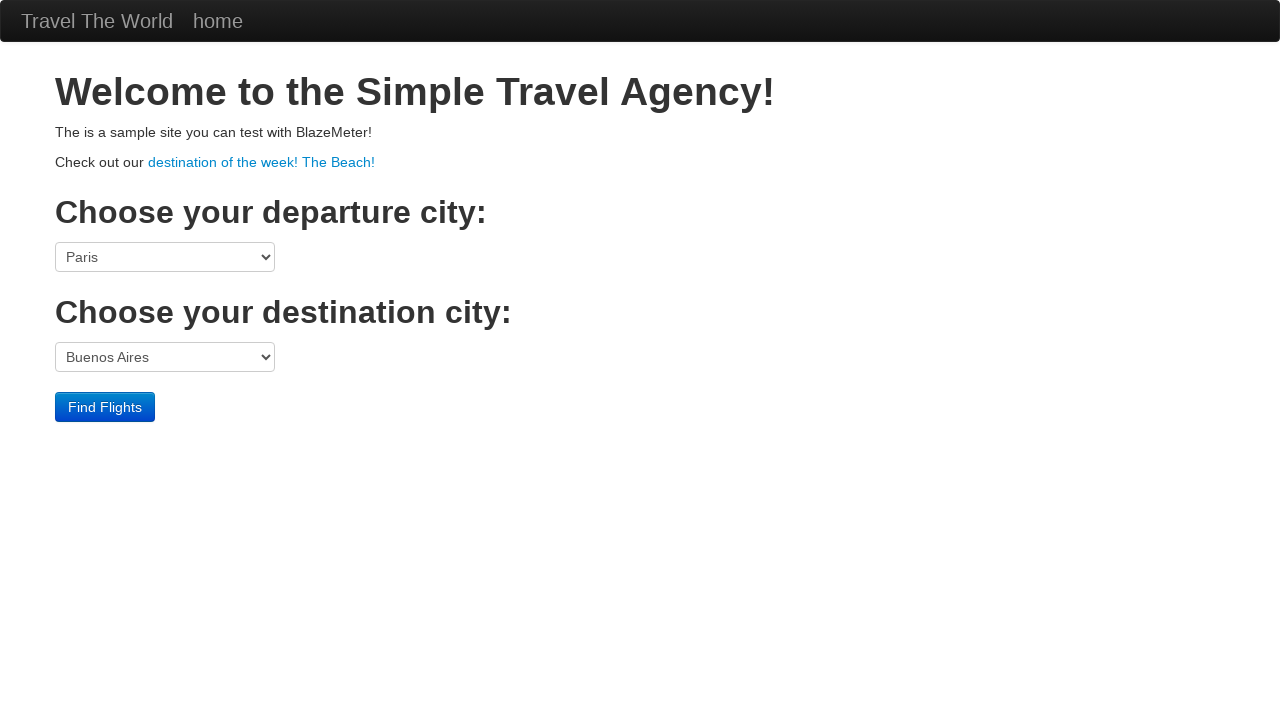

Clicked on origin port dropdown at (165, 257) on select[name='fromPort']
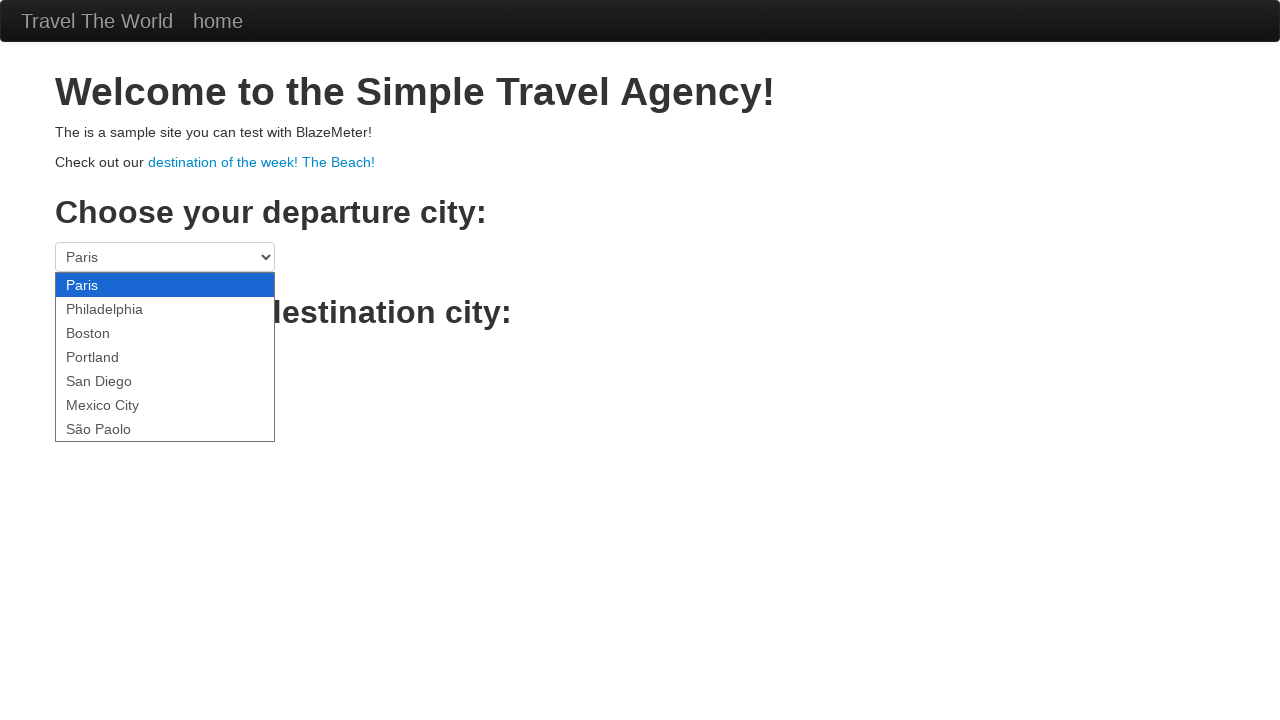

Selected São Paolo as origin city on select[name='fromPort']
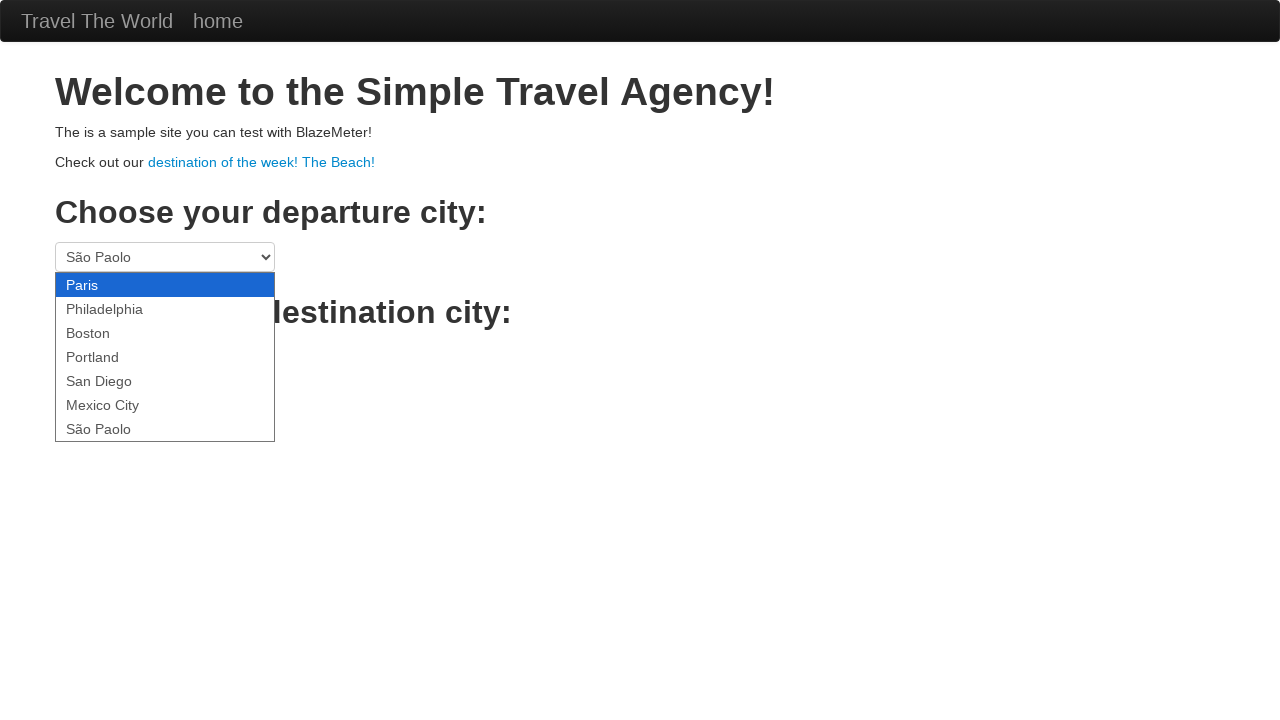

Clicked on destination port dropdown at (165, 357) on select[name='toPort']
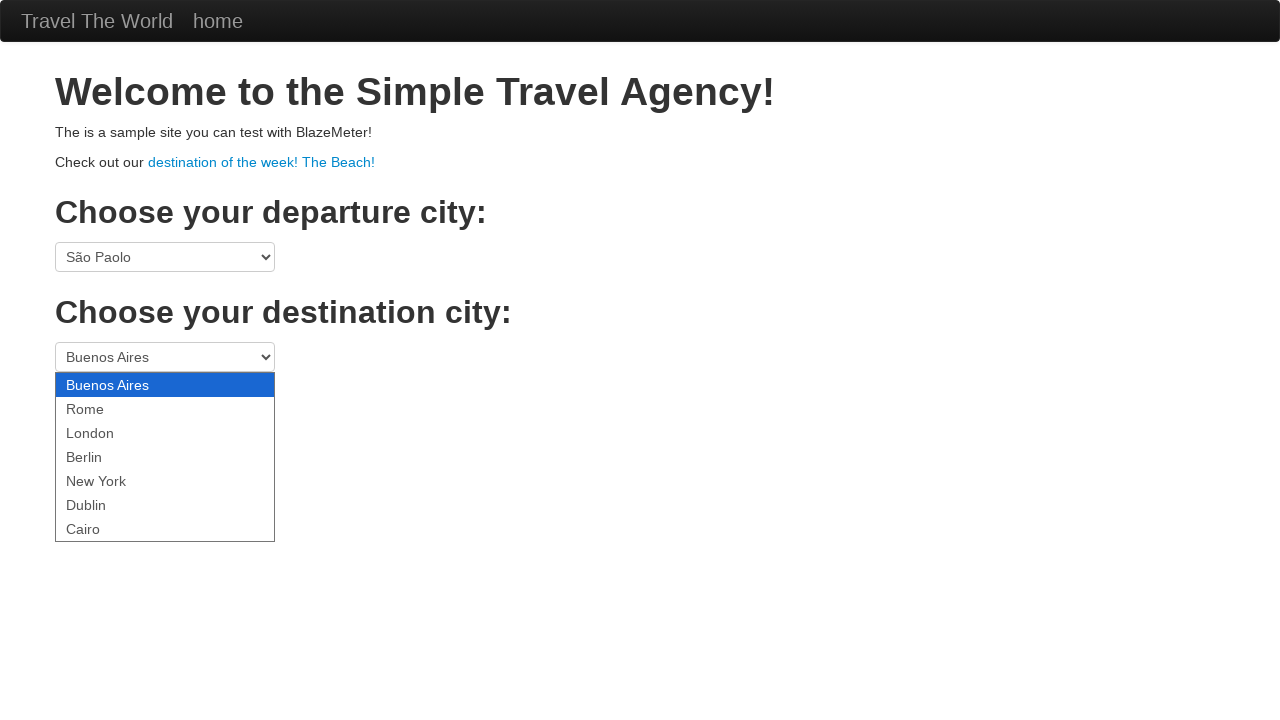

Selected Cairo as destination city on select[name='toPort']
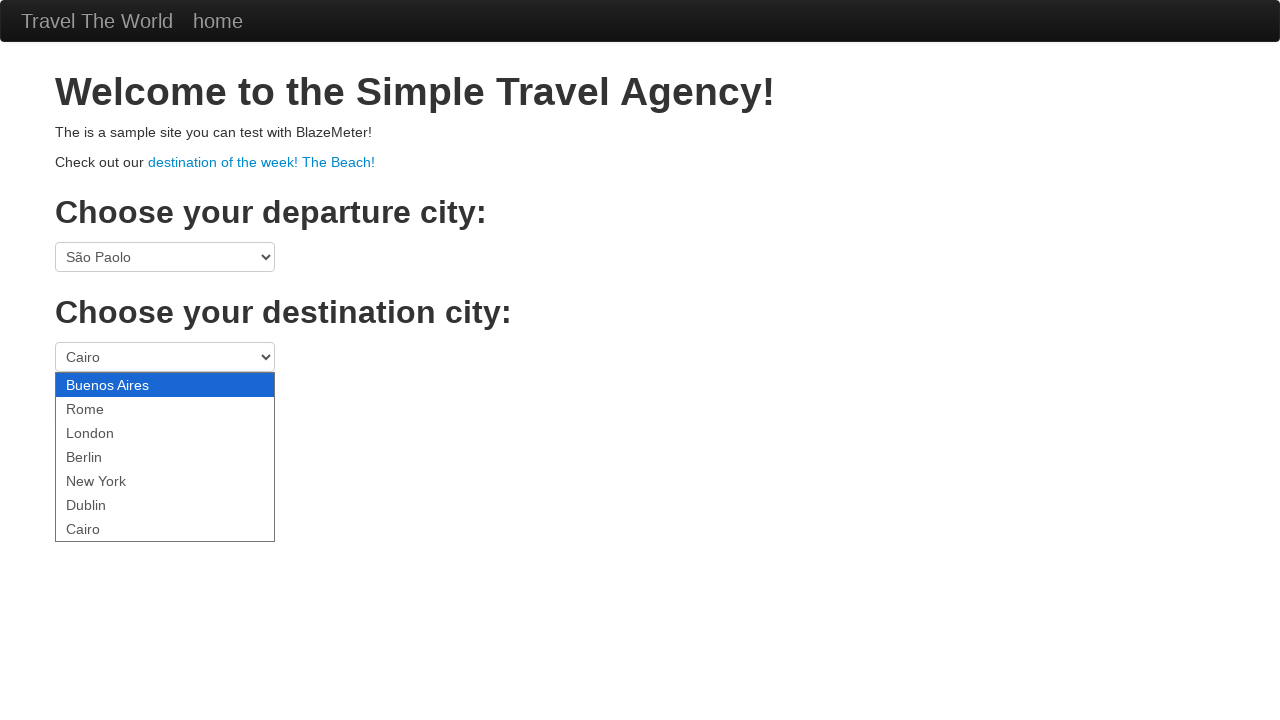

Clicked Find Flights button to search for available flights at (105, 407) on .btn-primary
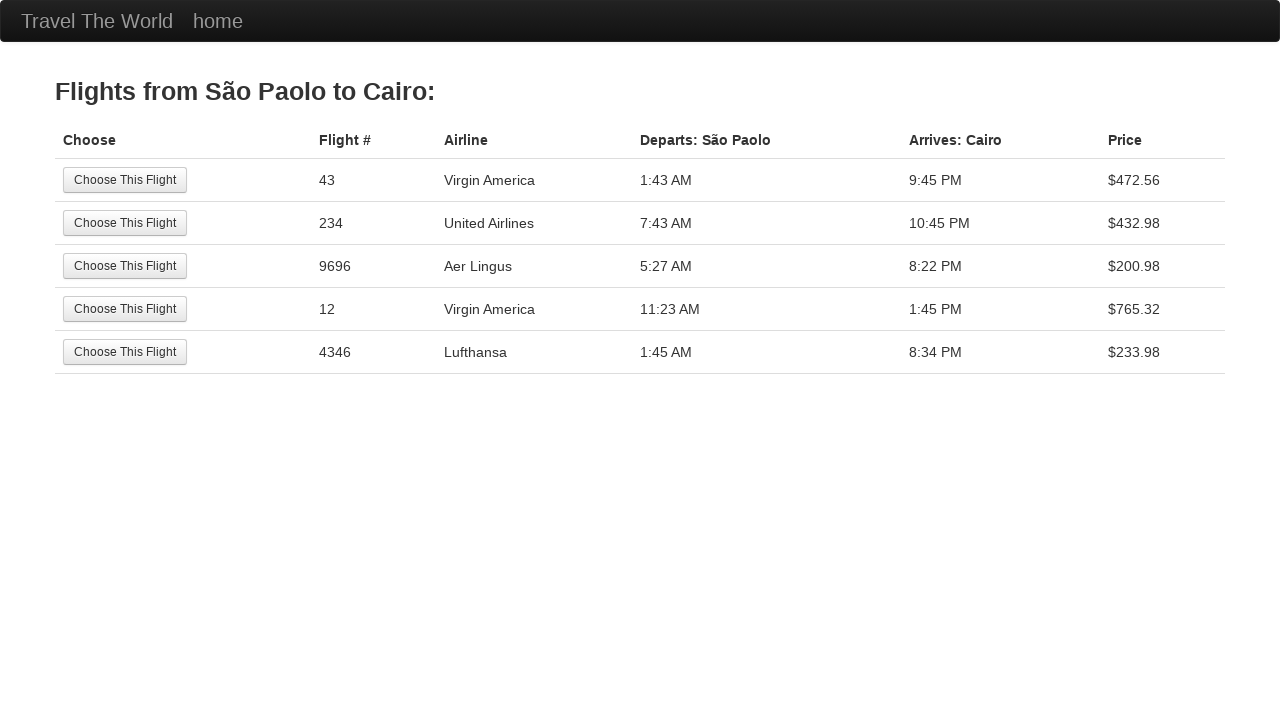

Selected the first available flight at (125, 180) on tr:nth-child(1) .btn
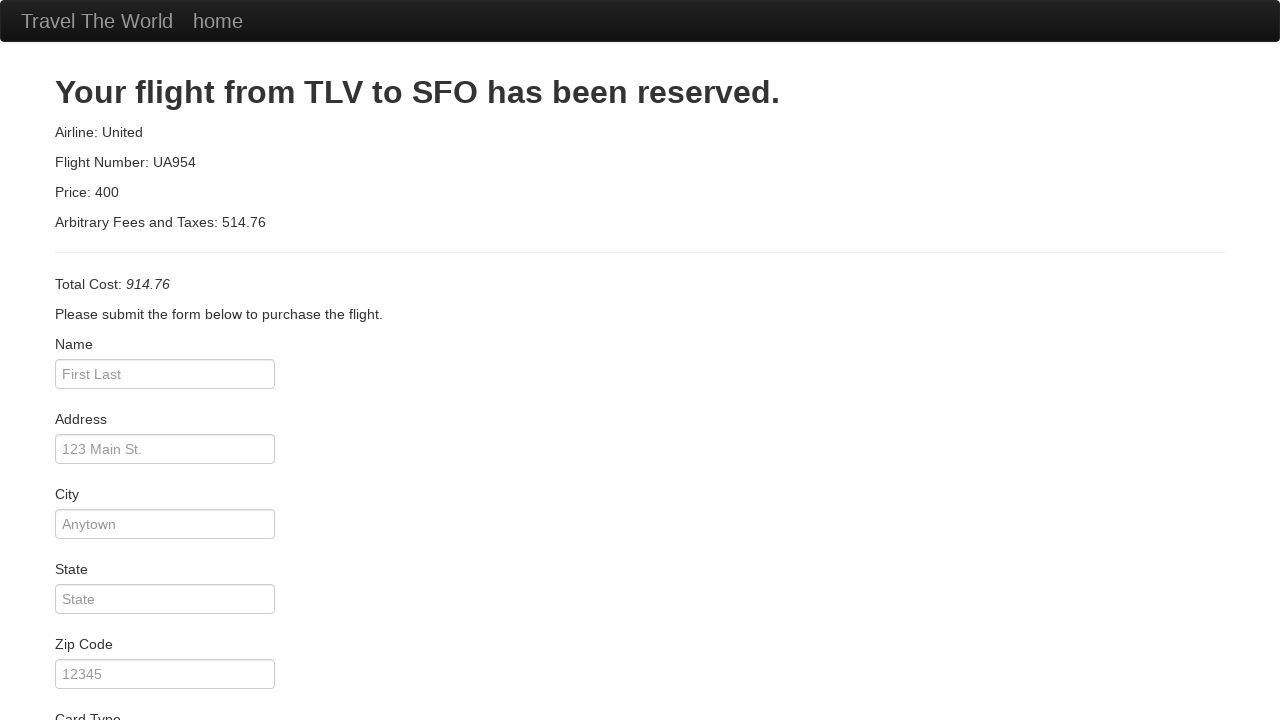

Clicked on card type dropdown at (165, 360) on #cardType
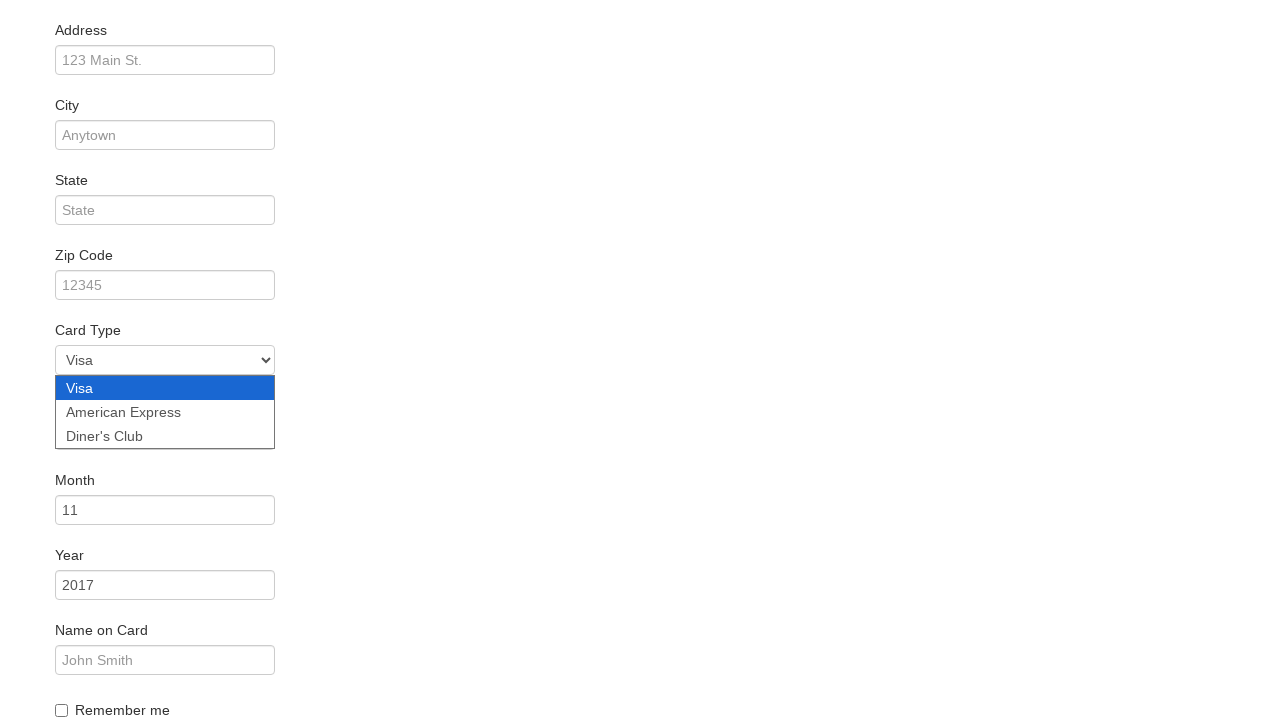

Selected American Express as payment card type on #cardType
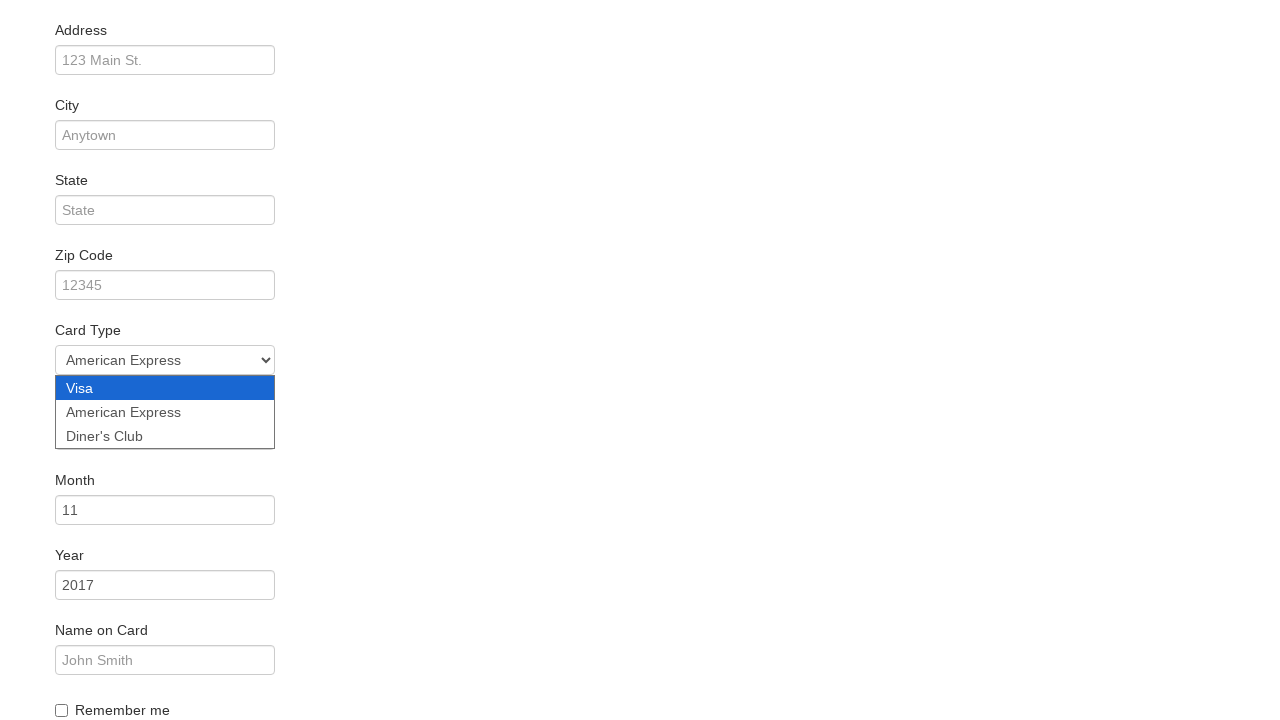

Checked Remember Me checkbox at (62, 710) on #rememberMe
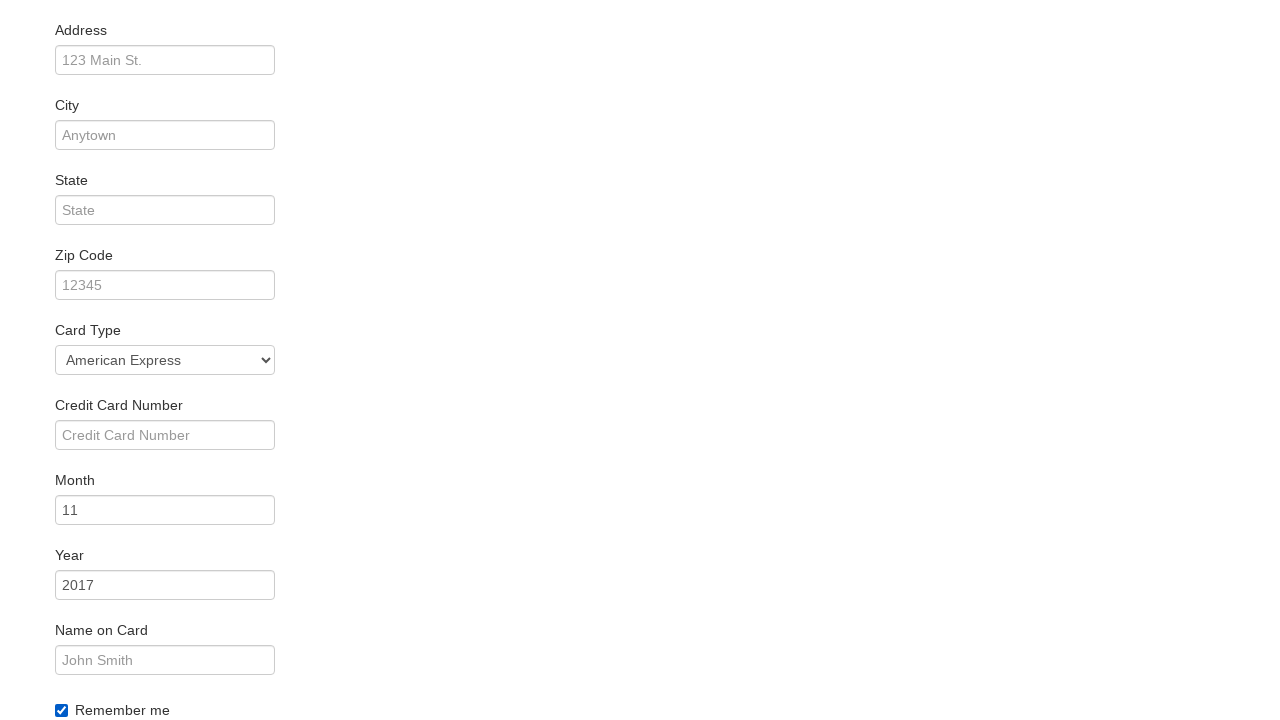

Clicked on name input field at (165, 360) on #inputName
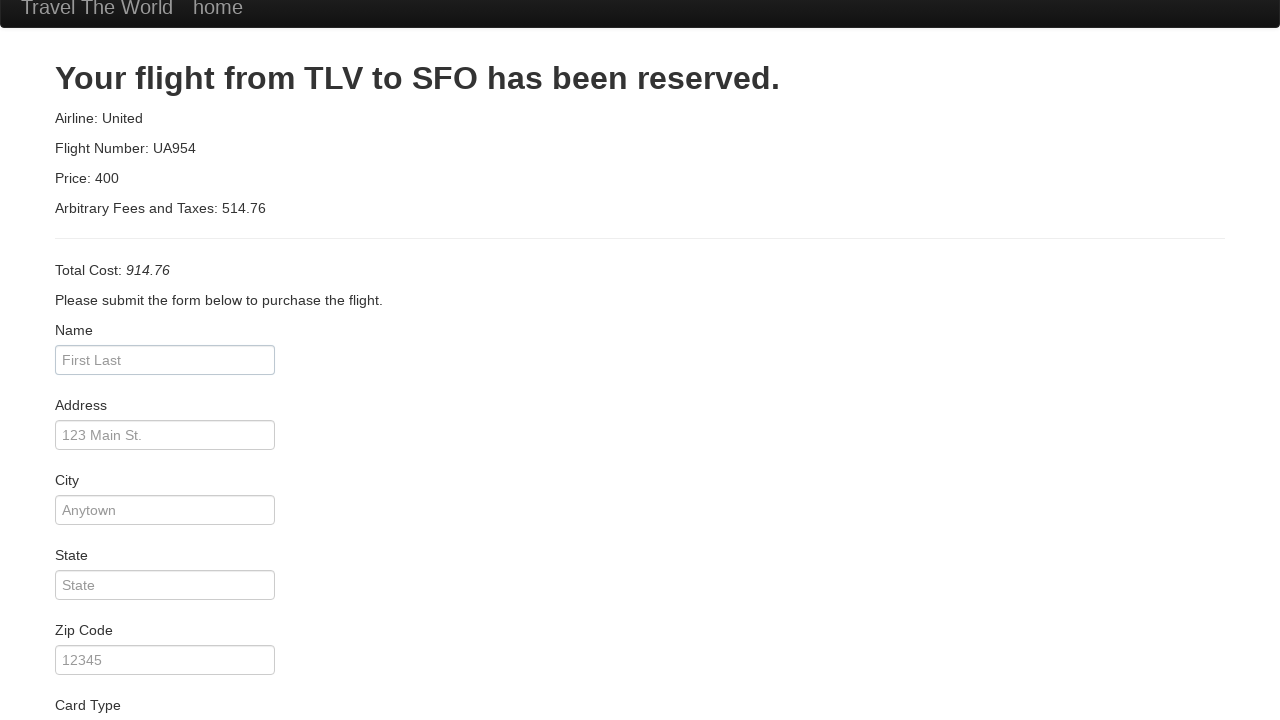

Filled in passenger name as 'Juca Pato' on #inputName
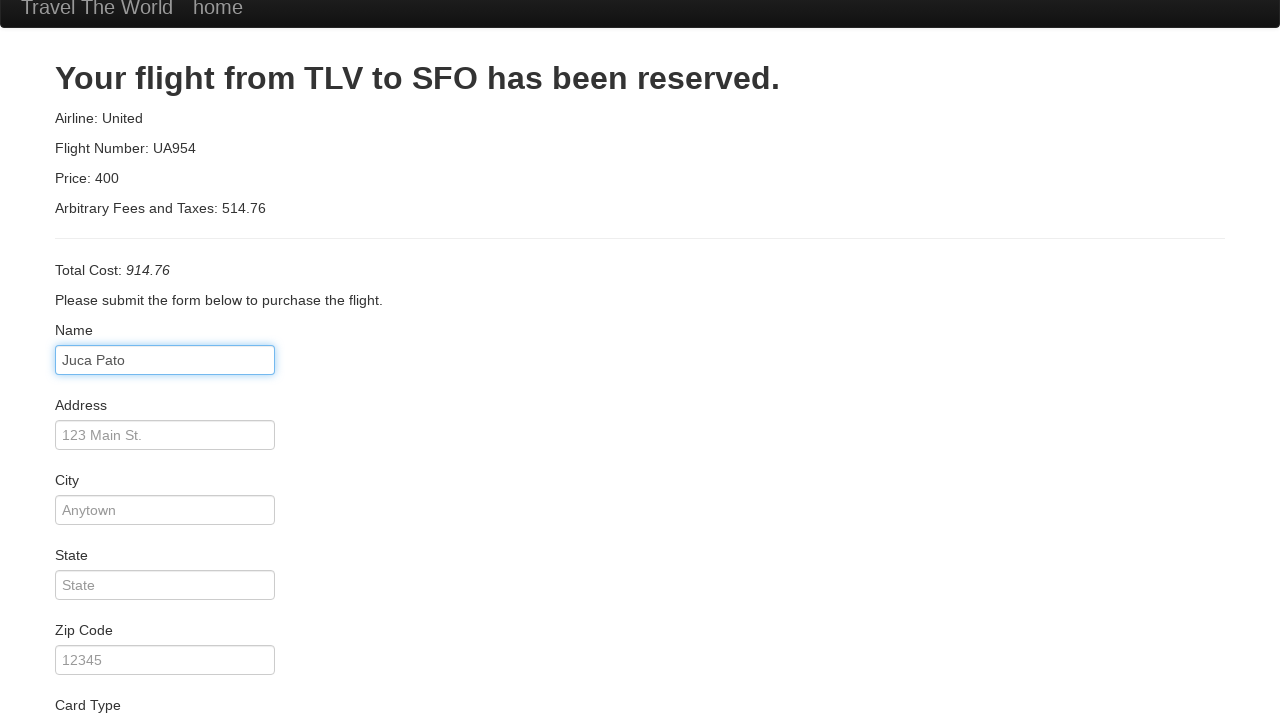

Clicked on form control area at (640, 352) on .control-group:nth-child(2)
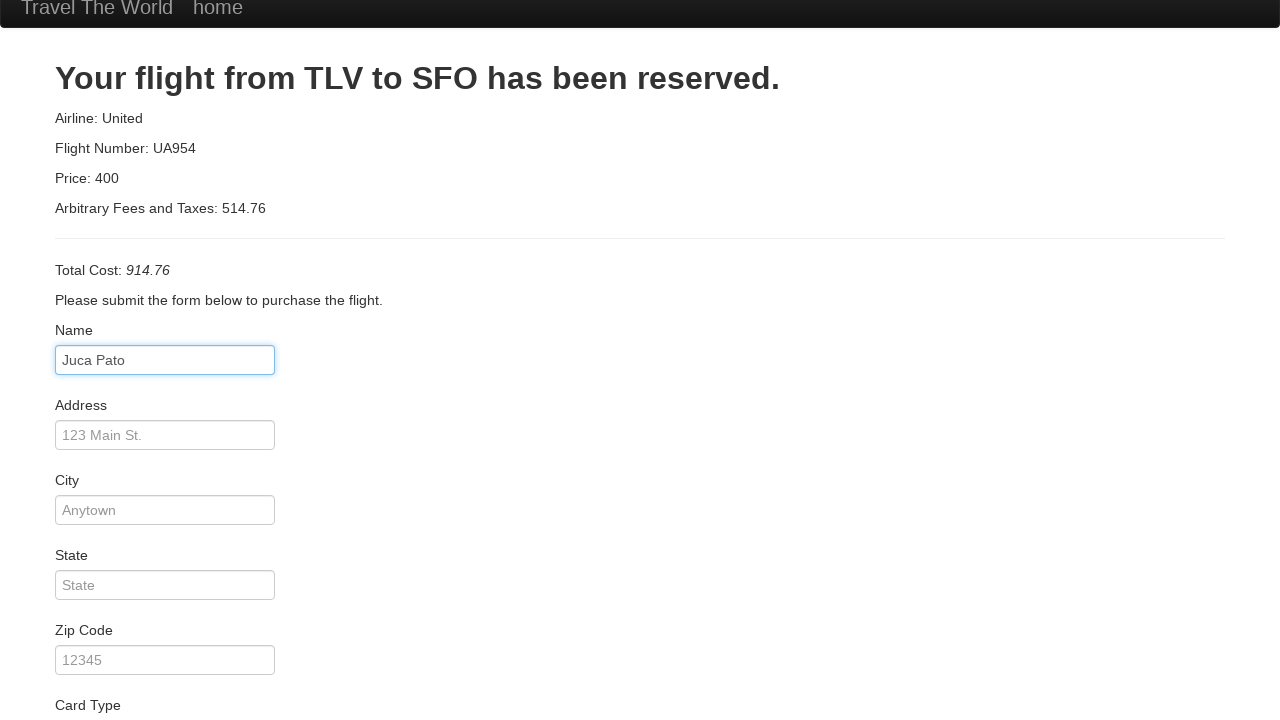

Clicked Purchase Flight button to submit the booking at (118, 685) on .btn-primary
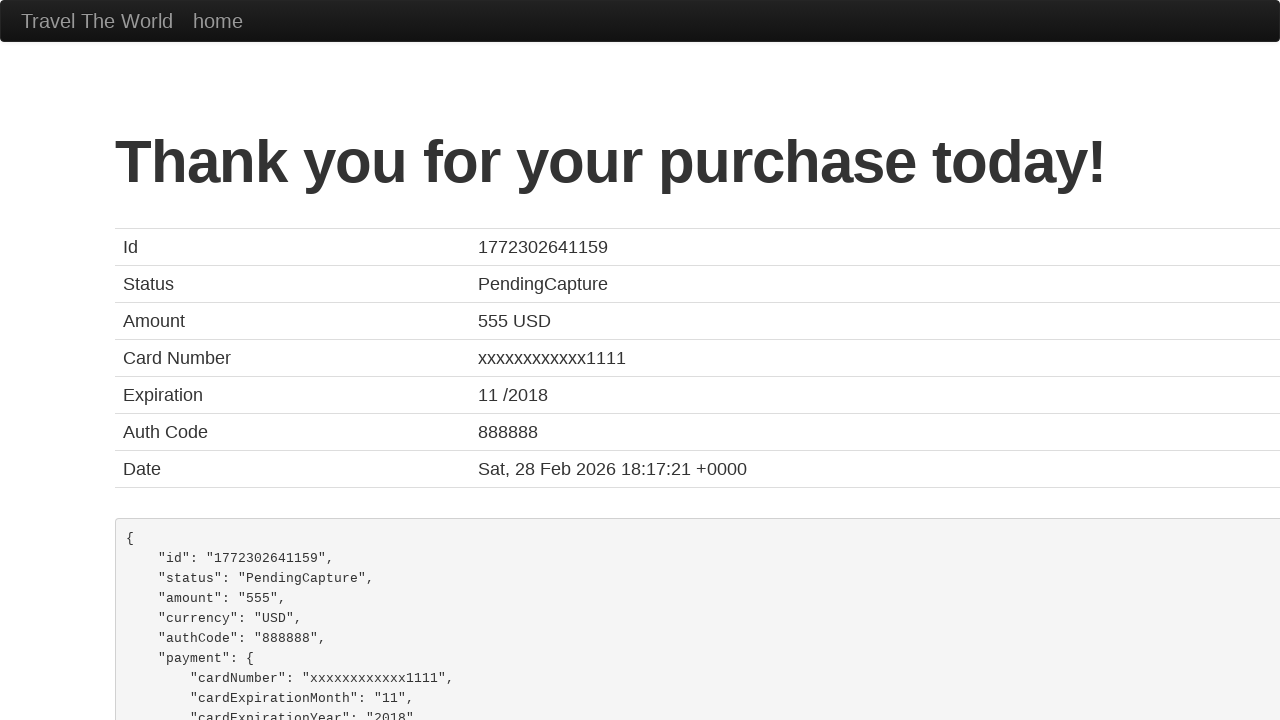

Confirmed purchase - confirmation page loaded with heading element
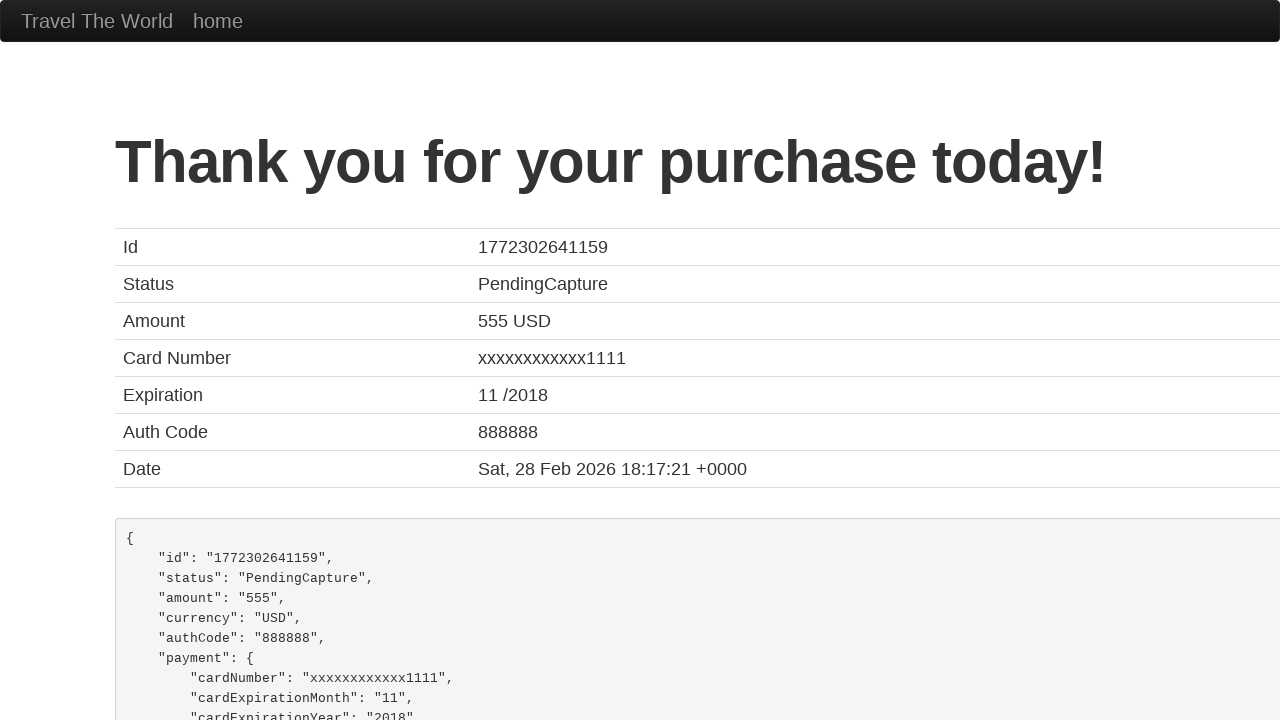

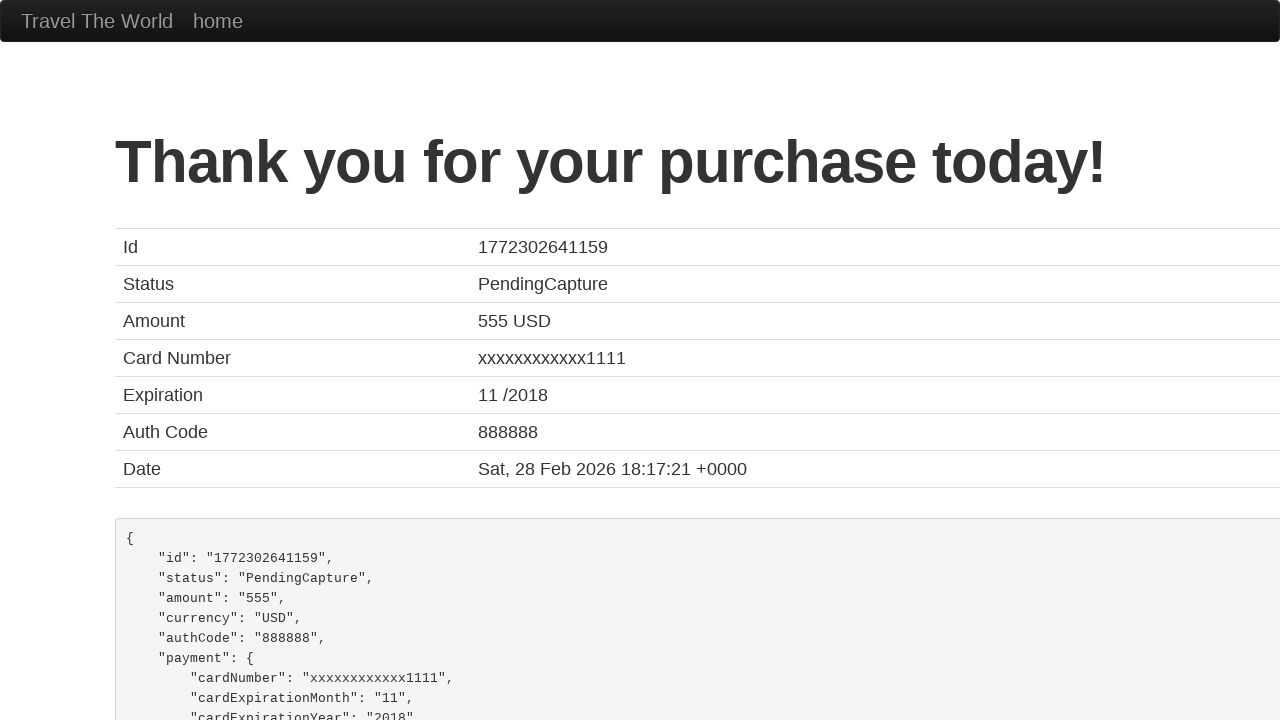